Tests selecting multiple items by clicking and dragging from 1-12, then using Ctrl/Cmd key to add items 13-15

Starting URL: https://automationfc.github.io/jquery-selectable/

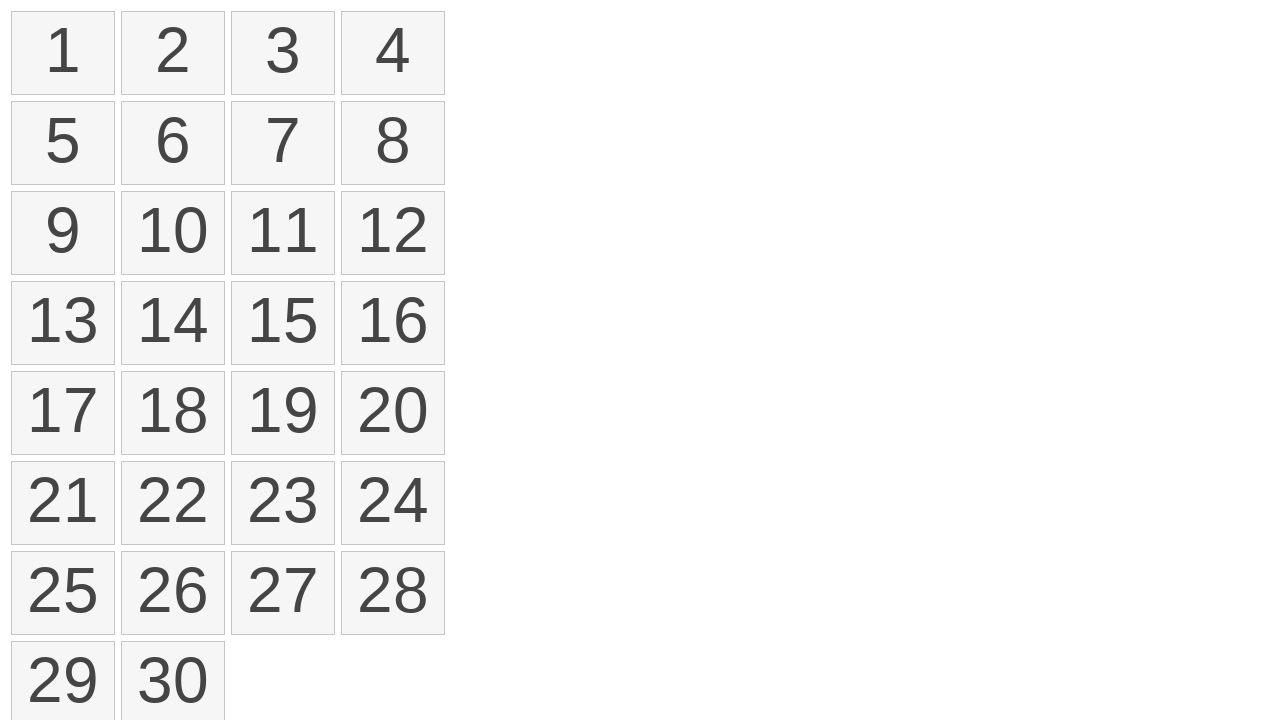

Retrieved all selectable items from the page
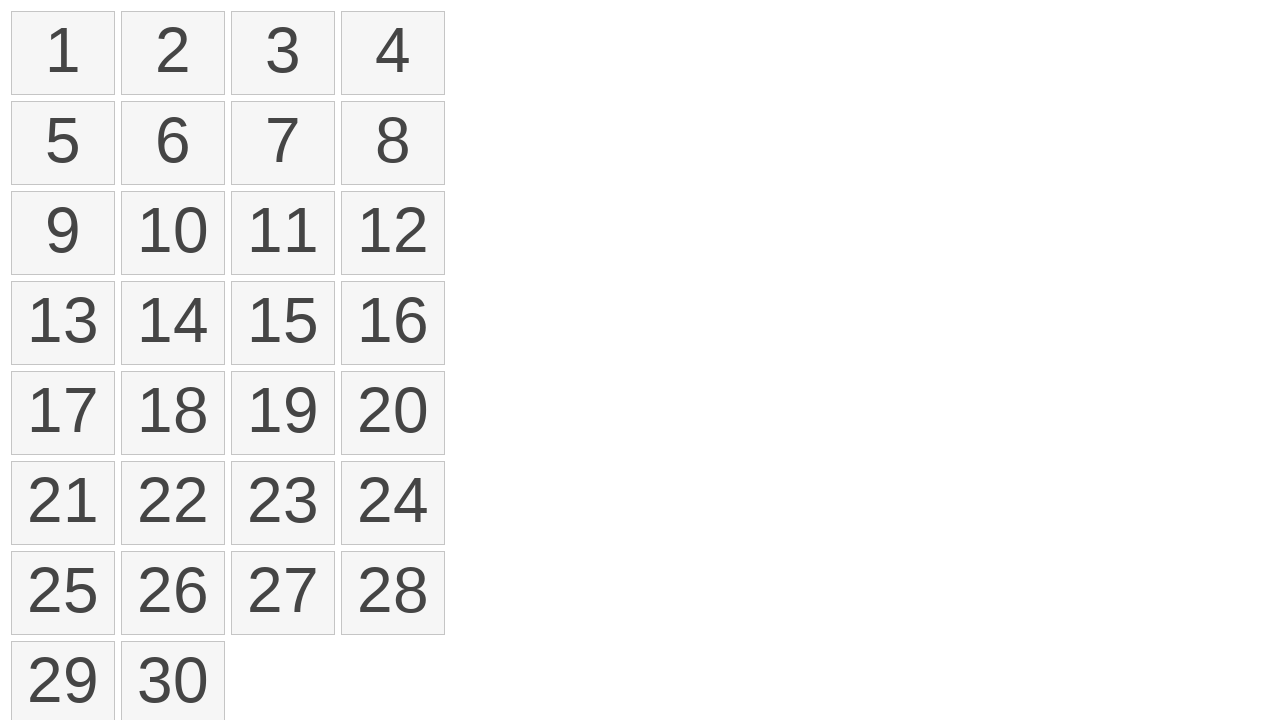

Moved mouse to first item (item 1) at (16, 16)
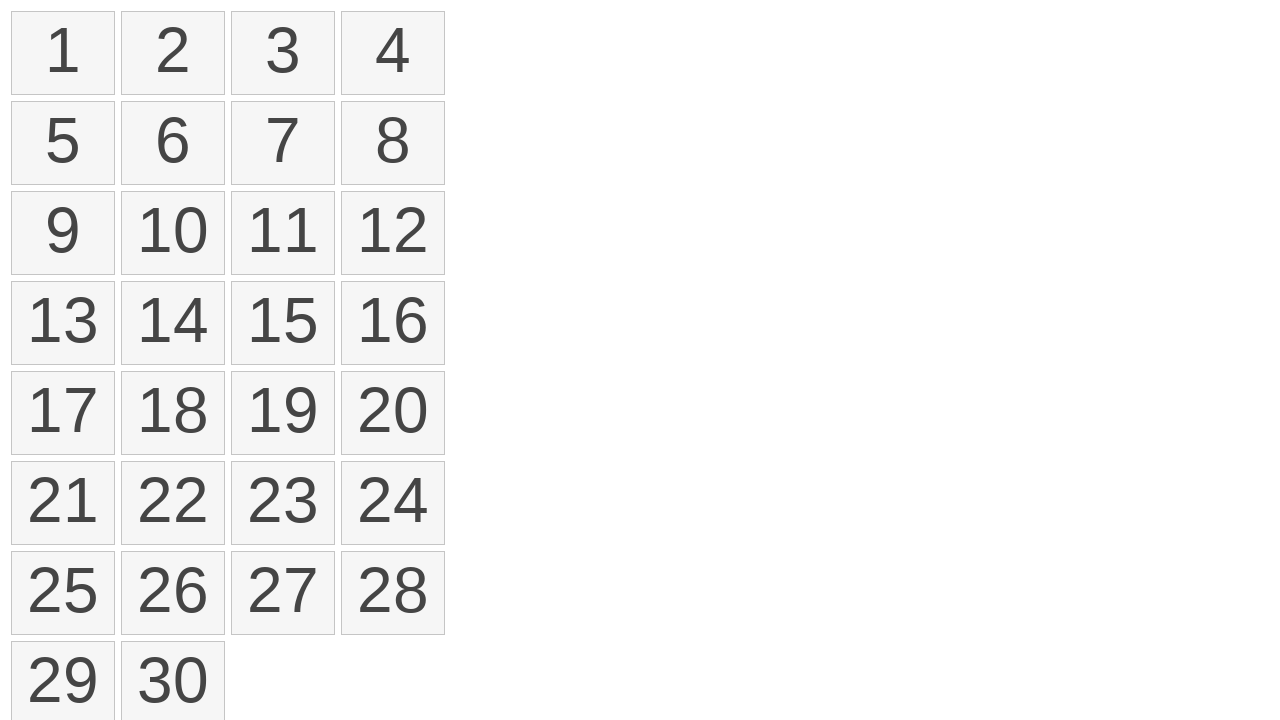

Pressed mouse button down to start drag at (16, 16)
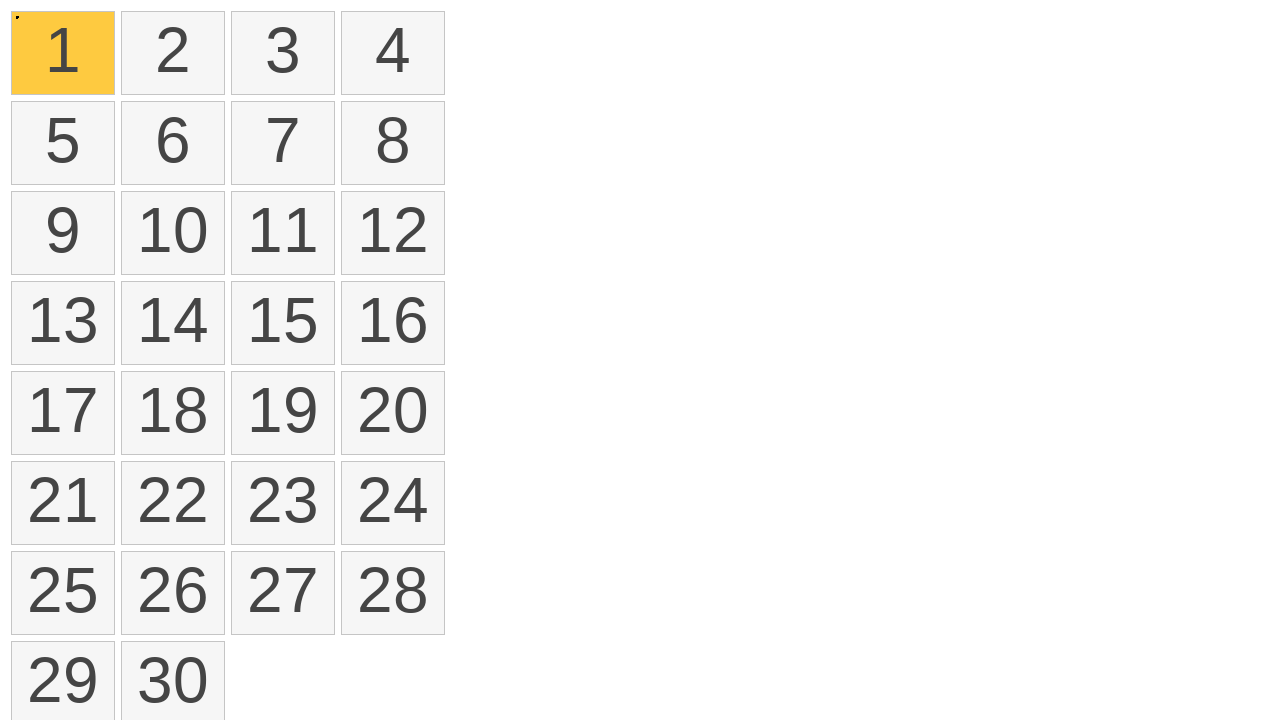

Dragged mouse to 12th item (item 12) while holding button at (346, 196)
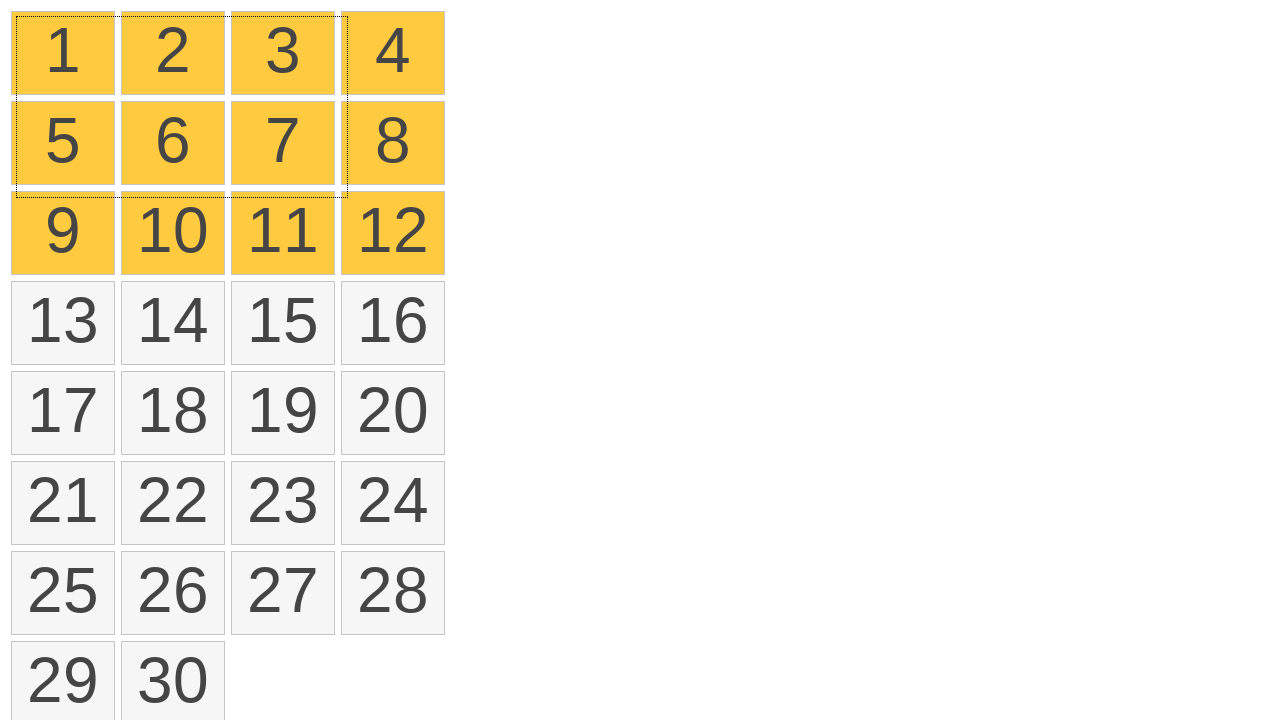

Released mouse button, completing selection of items 1-12 at (346, 196)
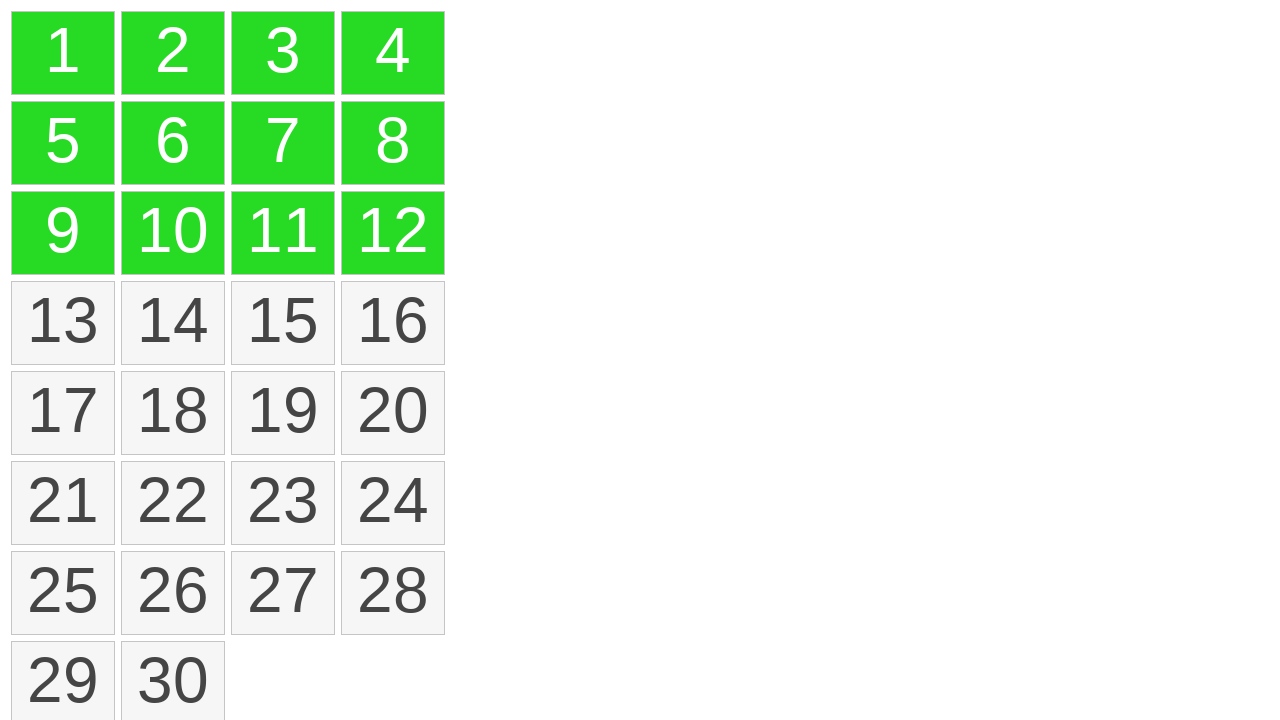

Determined modifier key as Control
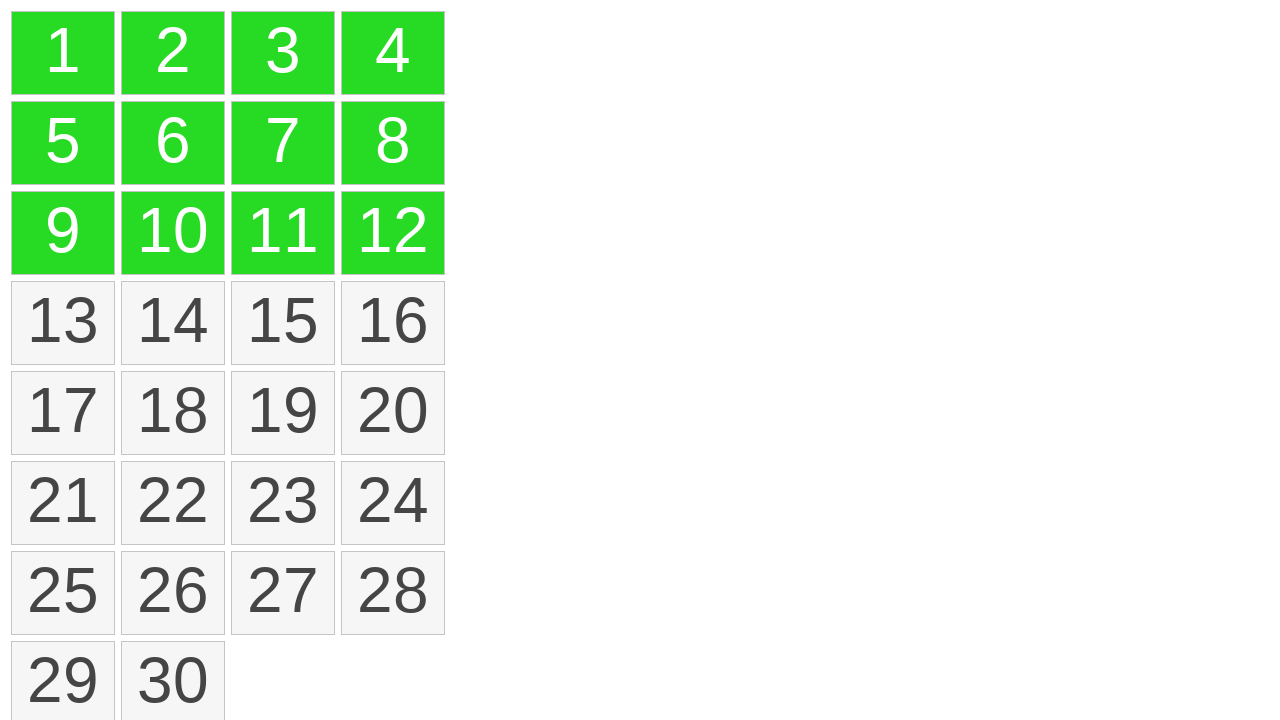

Pressed Control key down to enable multi-select mode
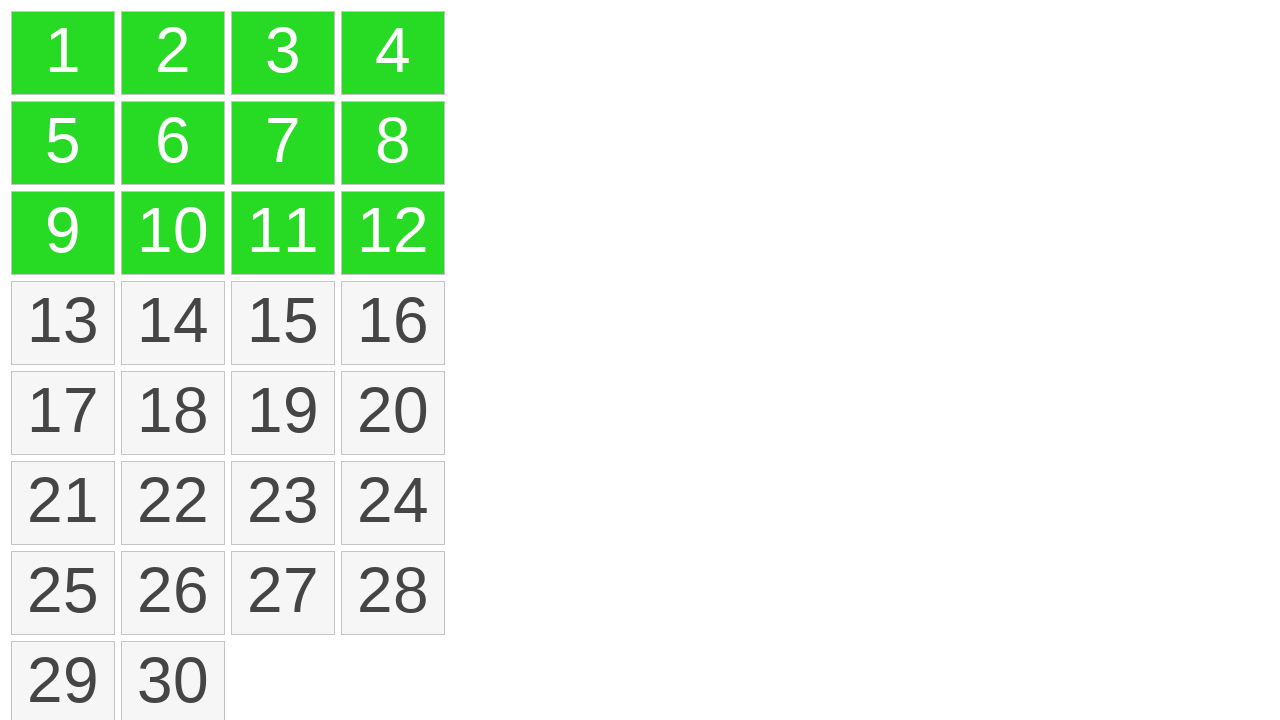

Clicked item 13 while holding modifier key at (63, 323) on .ui-state-default:nth-child(13)
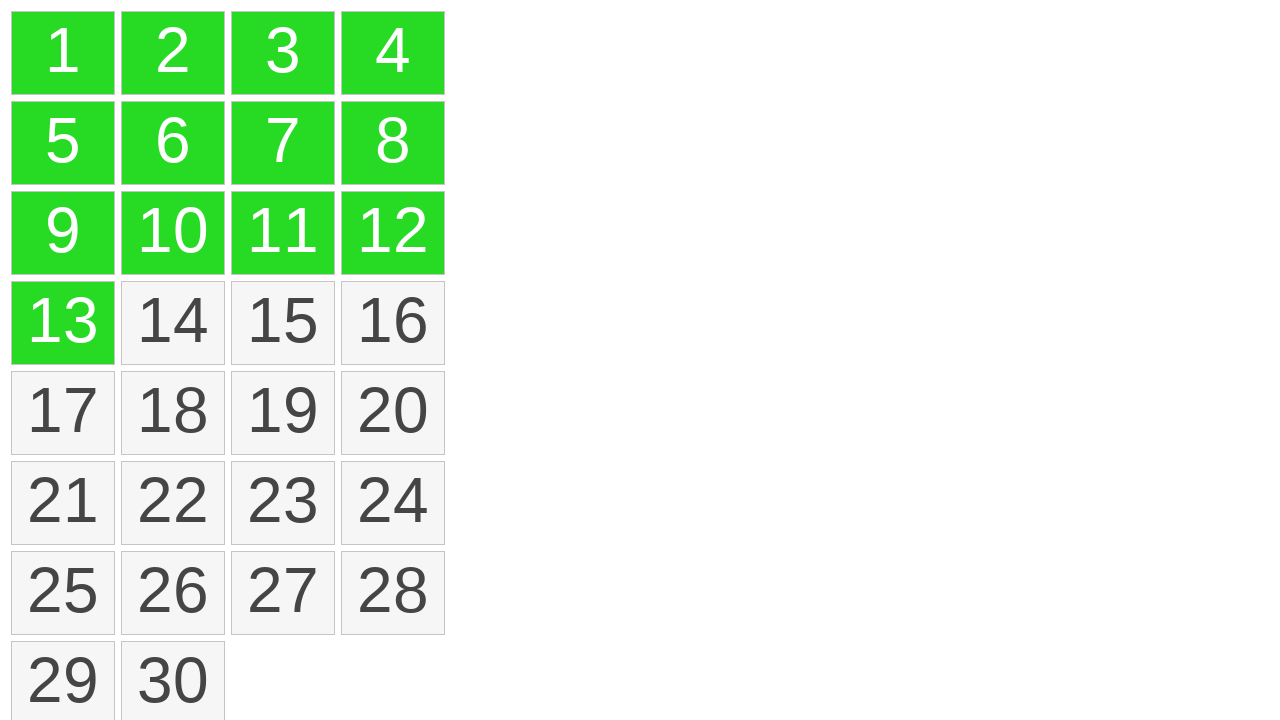

Clicked item 14 while holding modifier key at (173, 323) on .ui-state-default:nth-child(14)
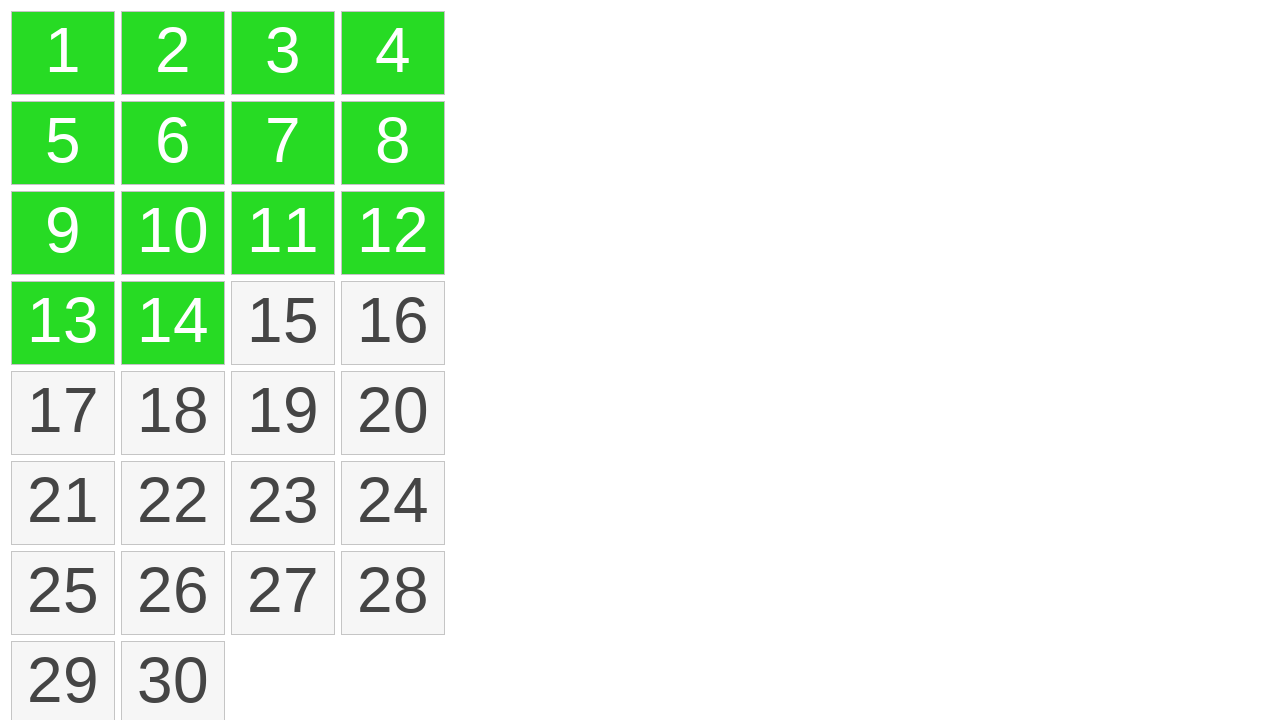

Clicked item 15 while holding modifier key at (283, 323) on .ui-state-default:nth-child(15)
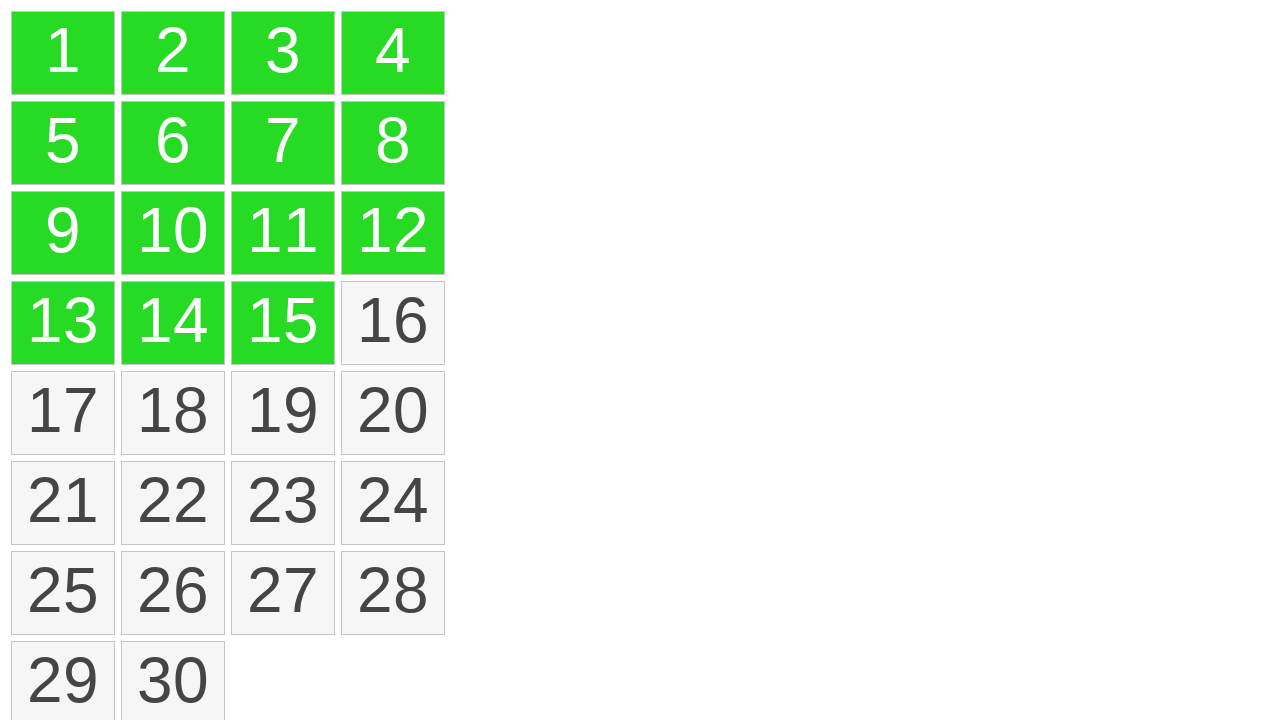

Released Control key, completing multi-select of items 13-15
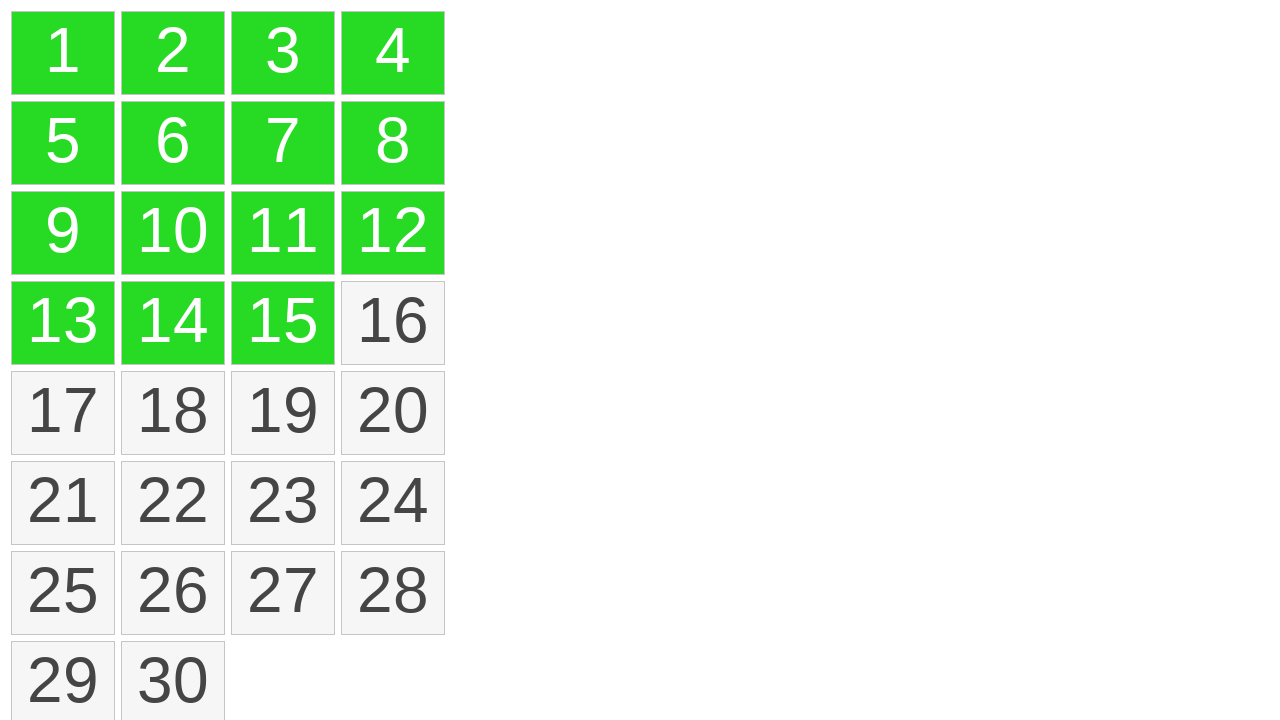

Waited 500ms for selection to stabilize
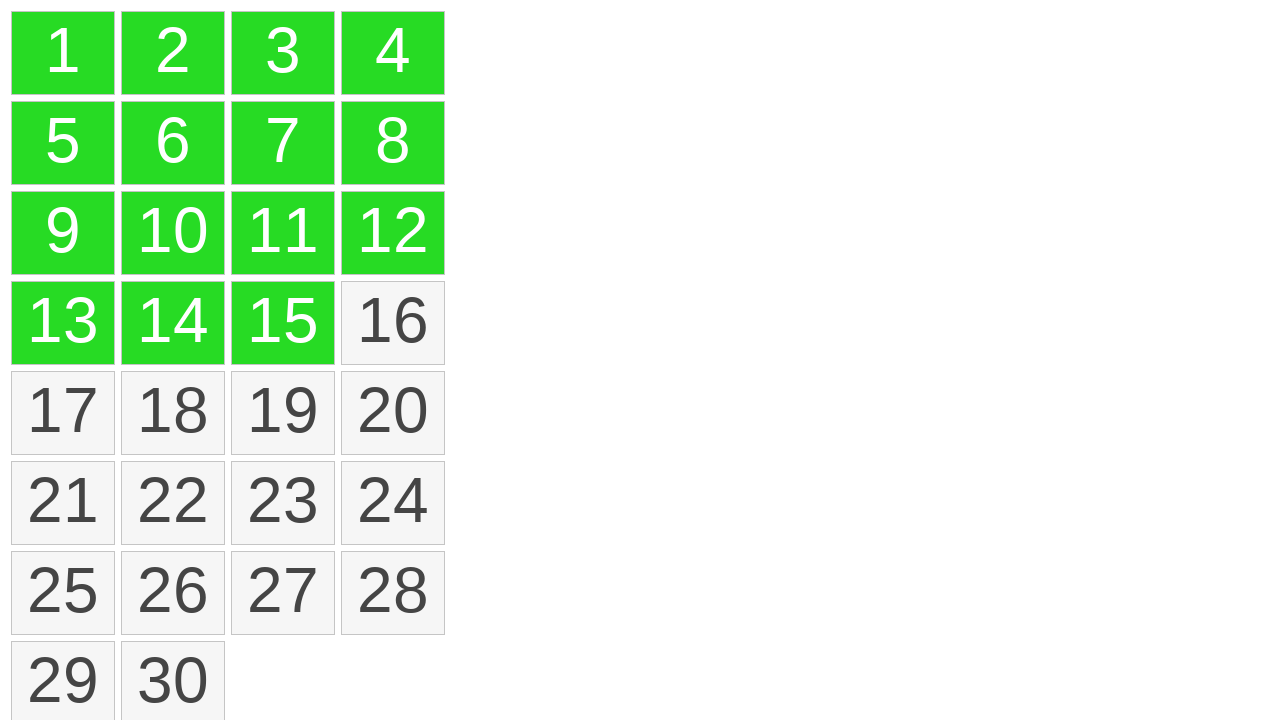

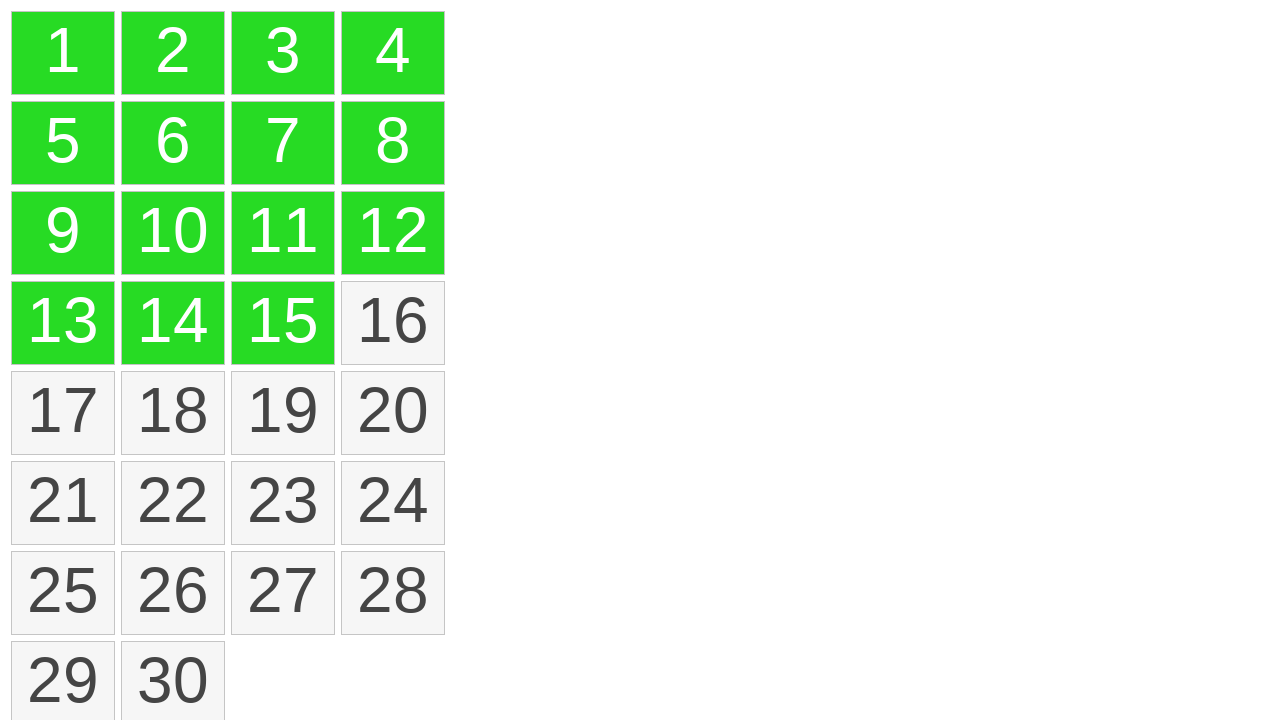